Tests the Playwright documentation site by clicking the "Get started" link and verifying that the Installation heading is displayed.

Starting URL: https://playwright.dev

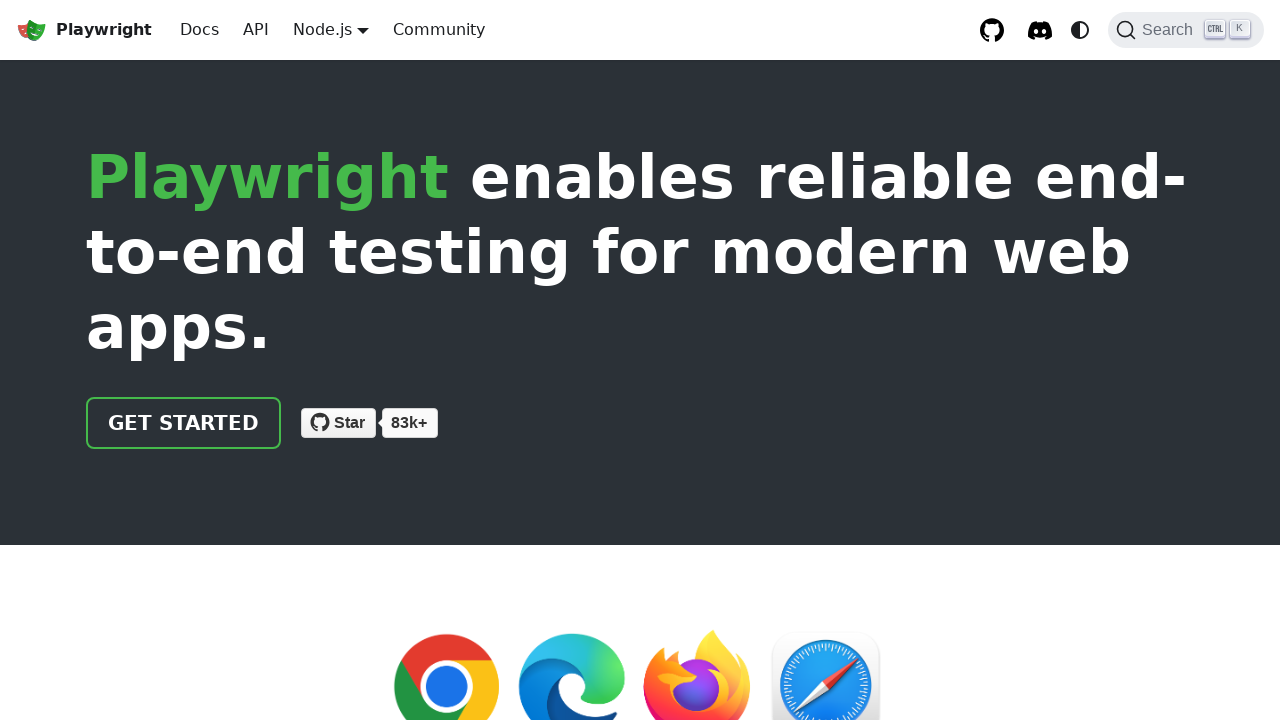

Navigated to Playwright documentation site
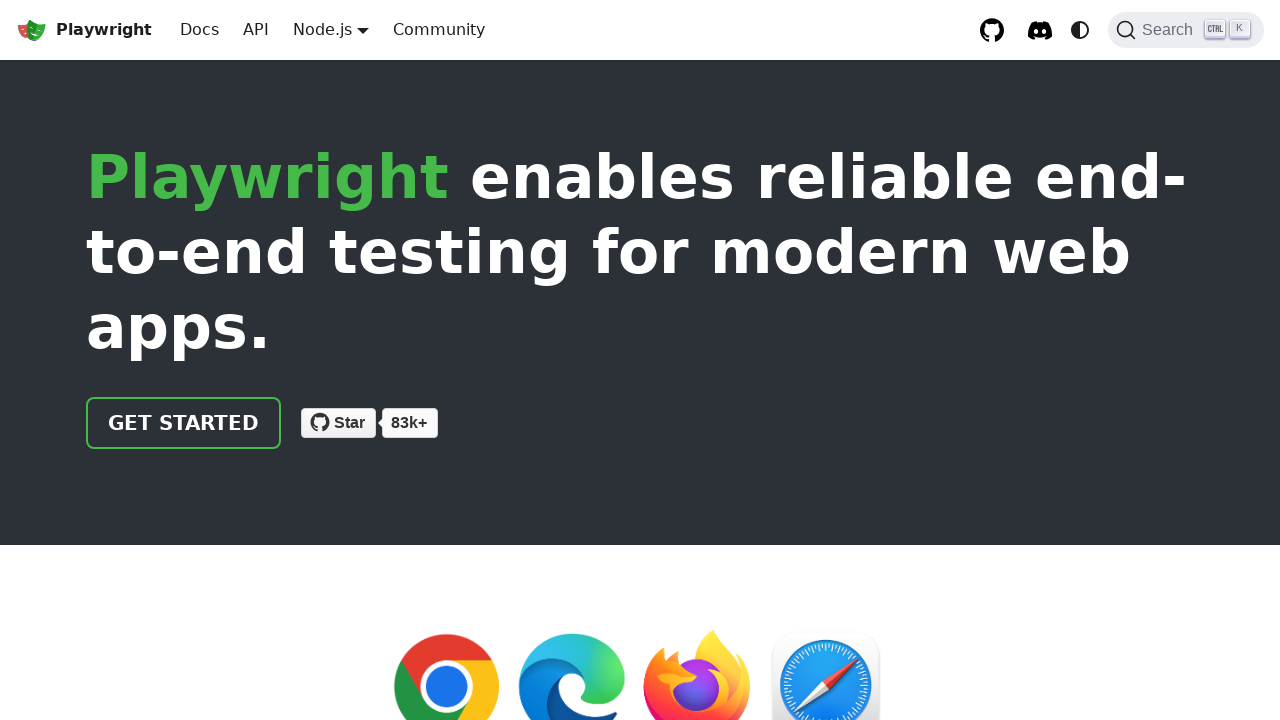

Clicked the 'Get started' link at (184, 423) on internal:role=link[name="Get started"i]
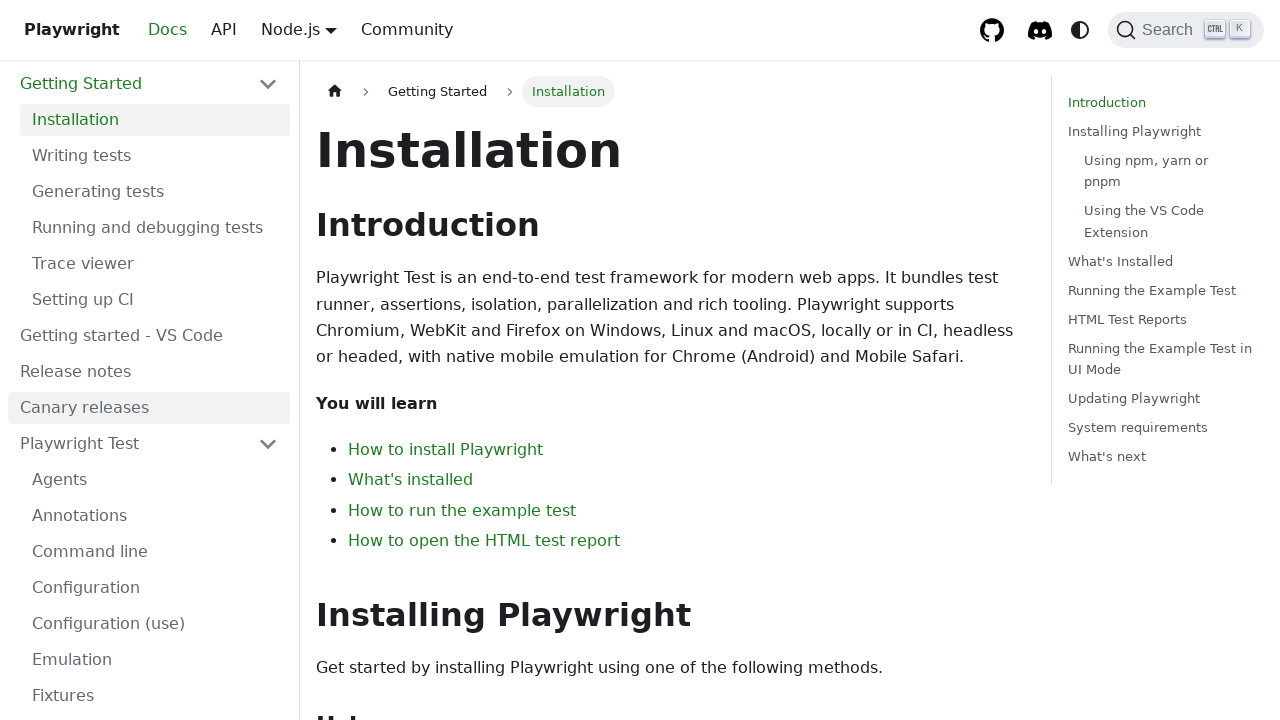

Installation heading is now visible
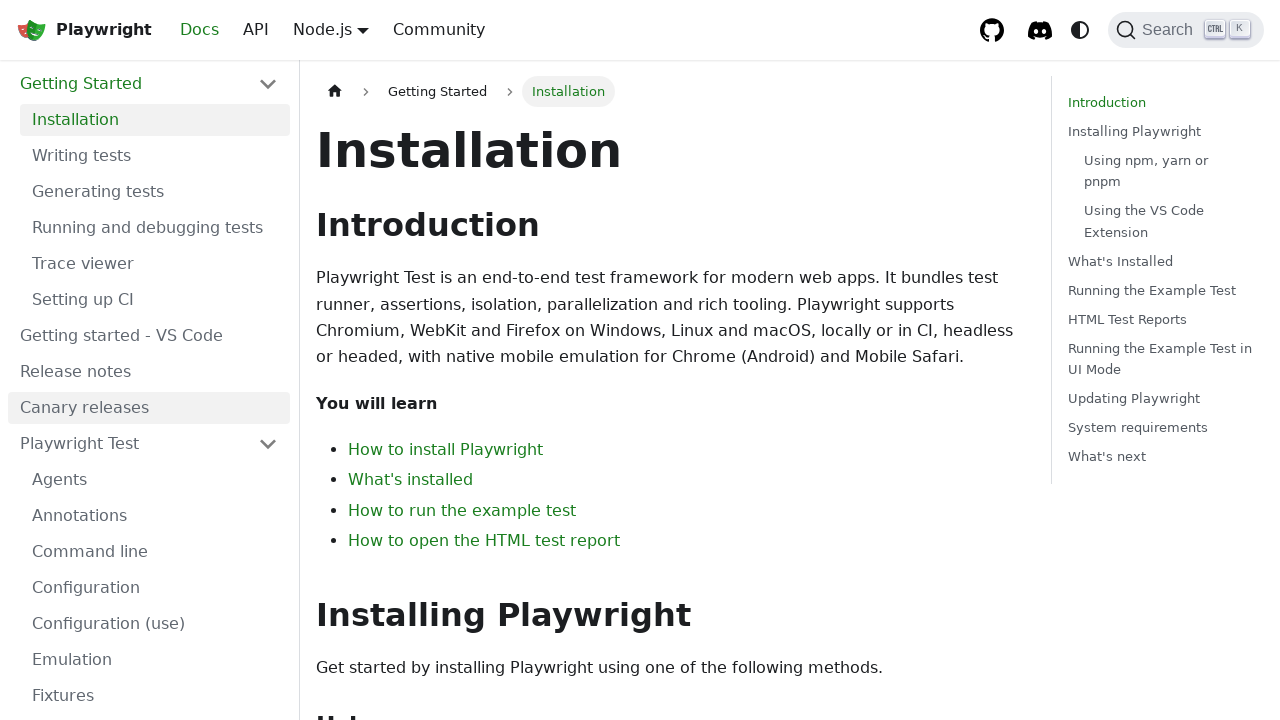

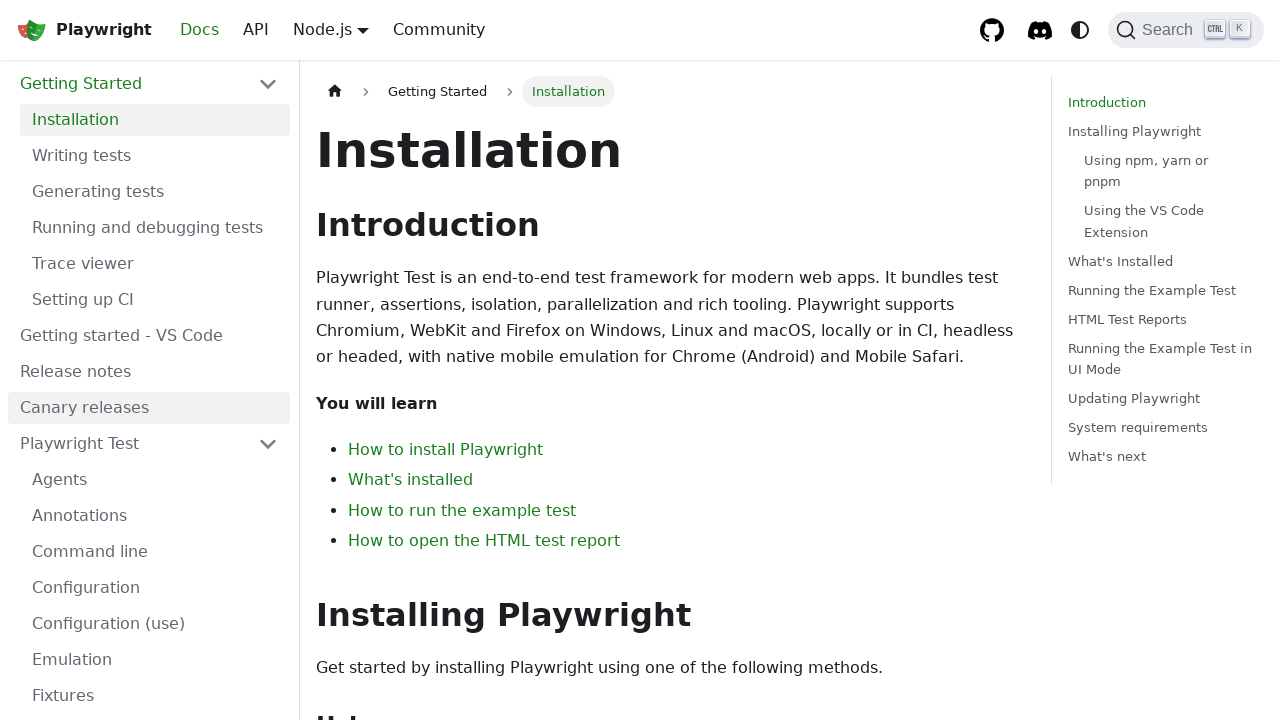